Tests filtering to display all todo items after filtering

Starting URL: https://demo.playwright.dev/todomvc

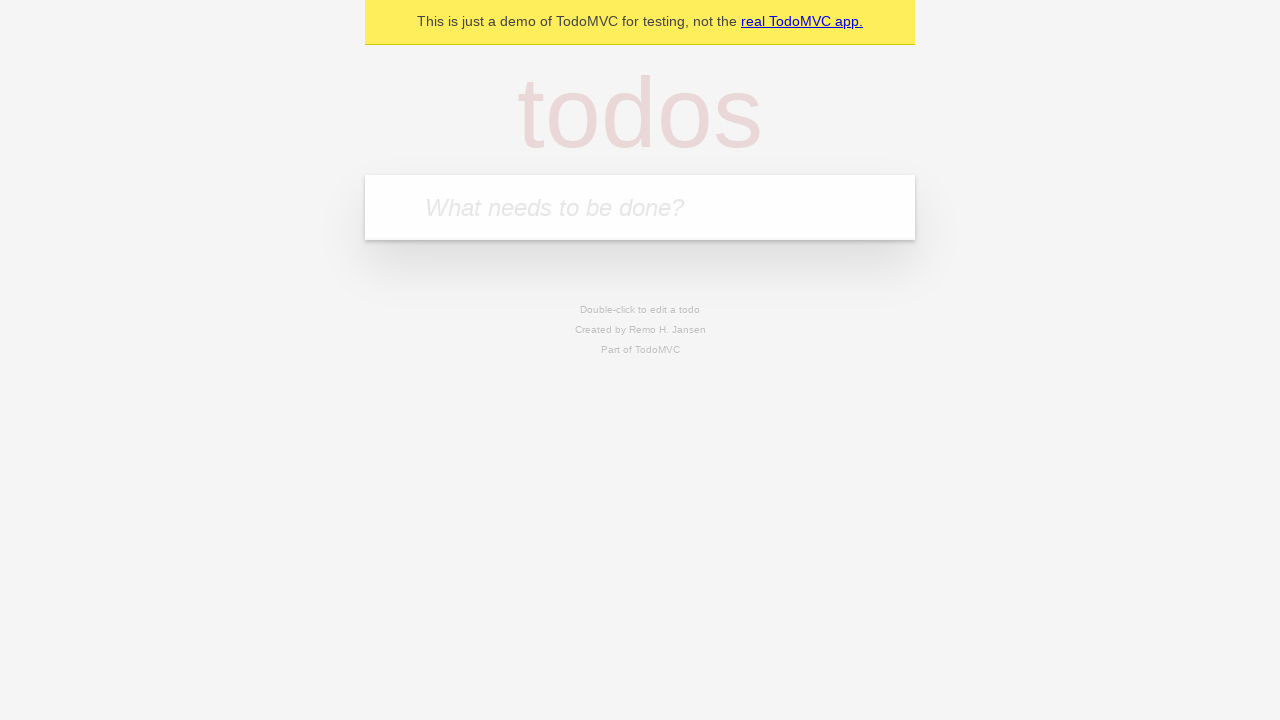

Filled todo input with 'buy some cheese' on internal:attr=[placeholder="What needs to be done?"i]
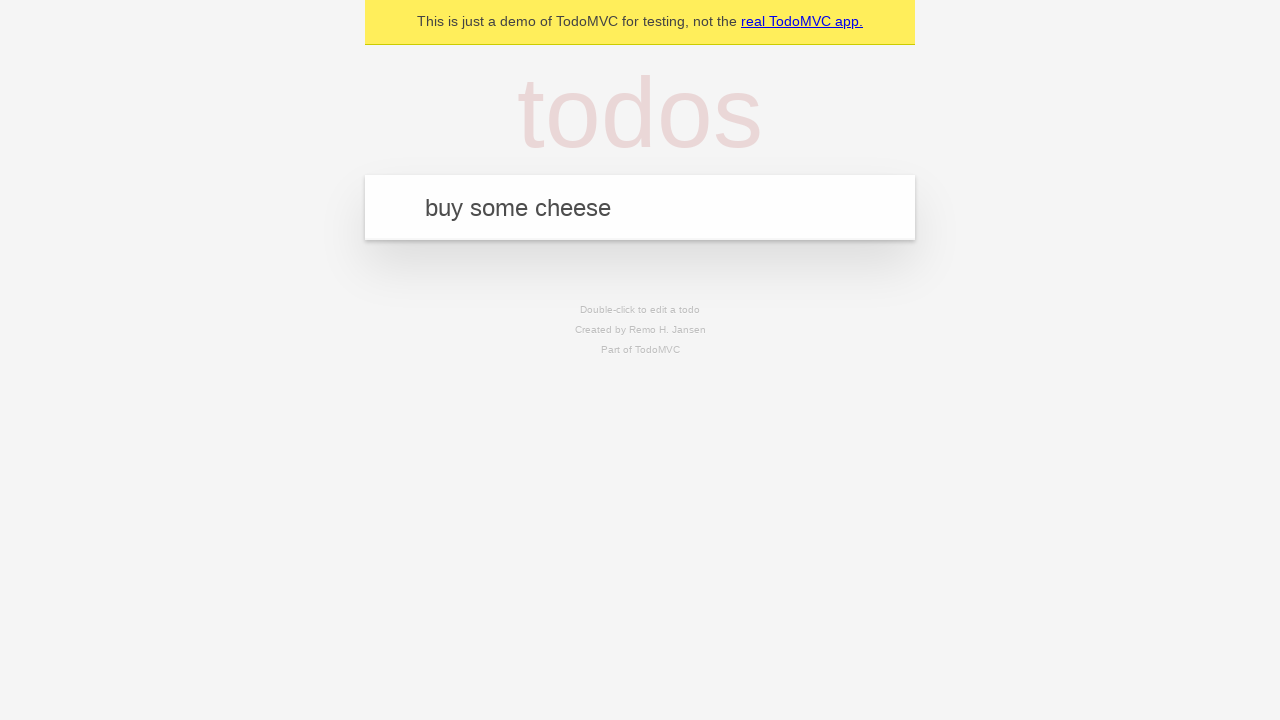

Pressed Enter to add first todo item on internal:attr=[placeholder="What needs to be done?"i]
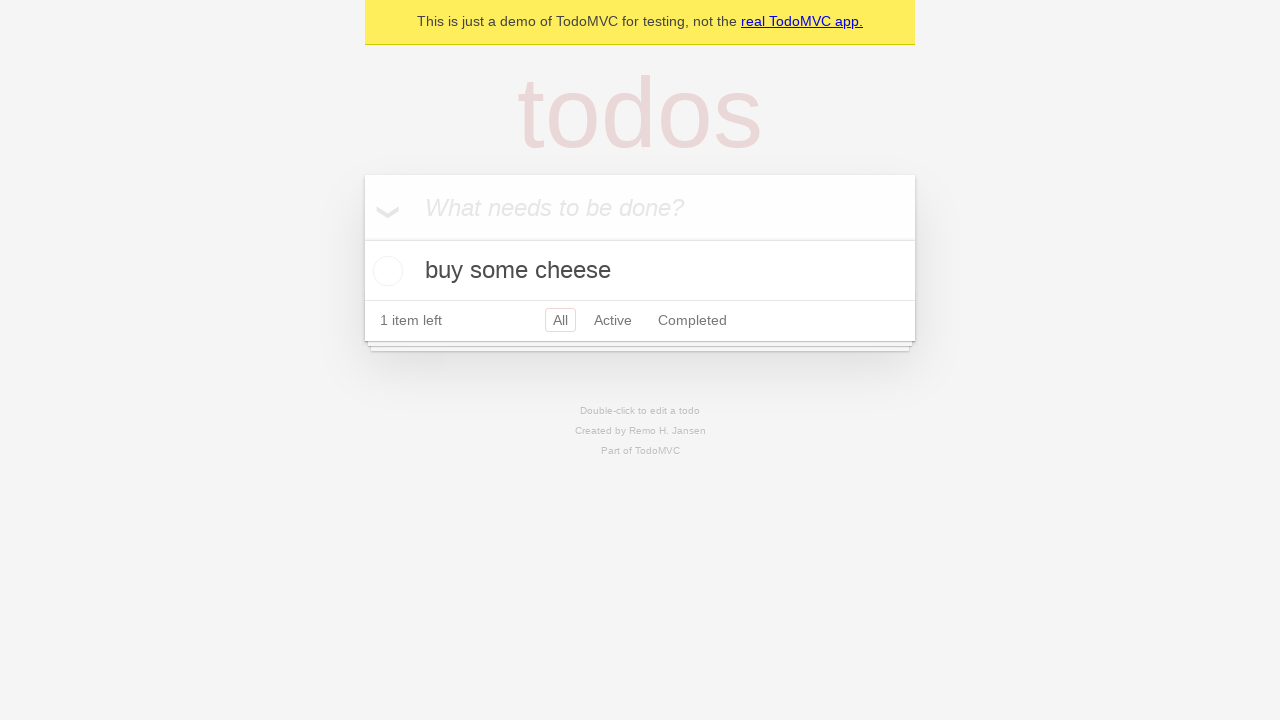

Filled todo input with 'feed the cat' on internal:attr=[placeholder="What needs to be done?"i]
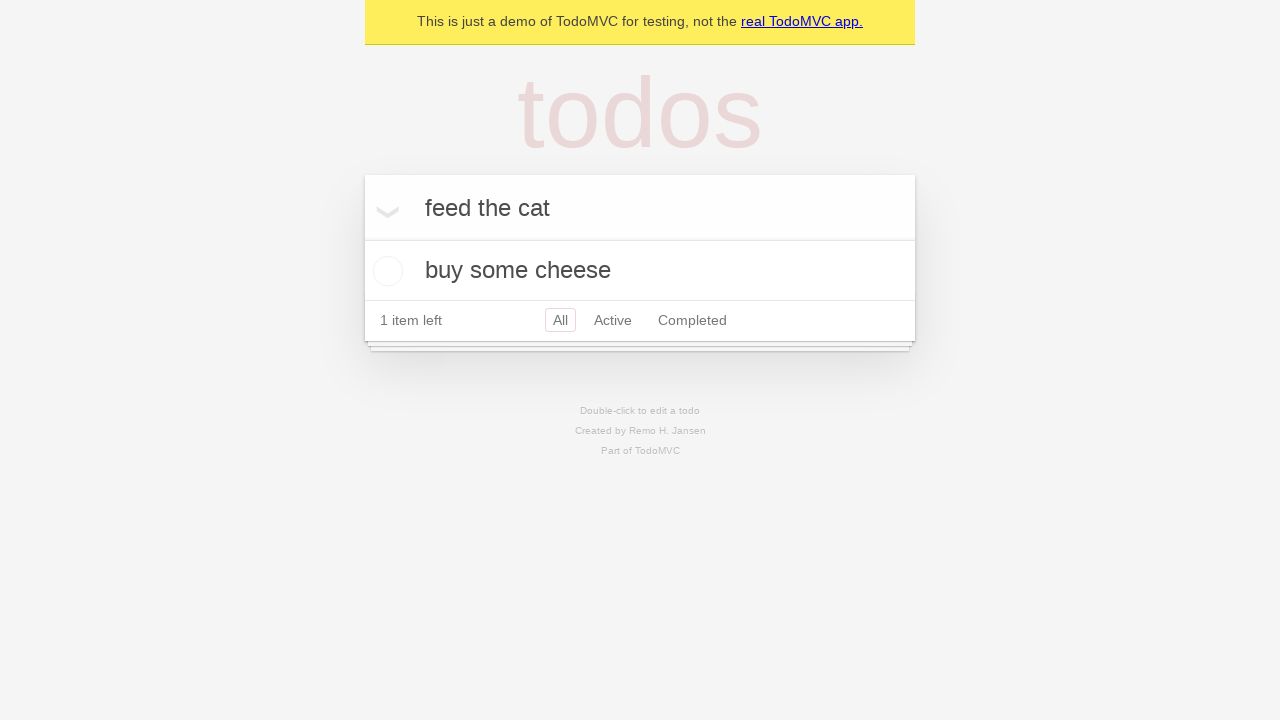

Pressed Enter to add second todo item on internal:attr=[placeholder="What needs to be done?"i]
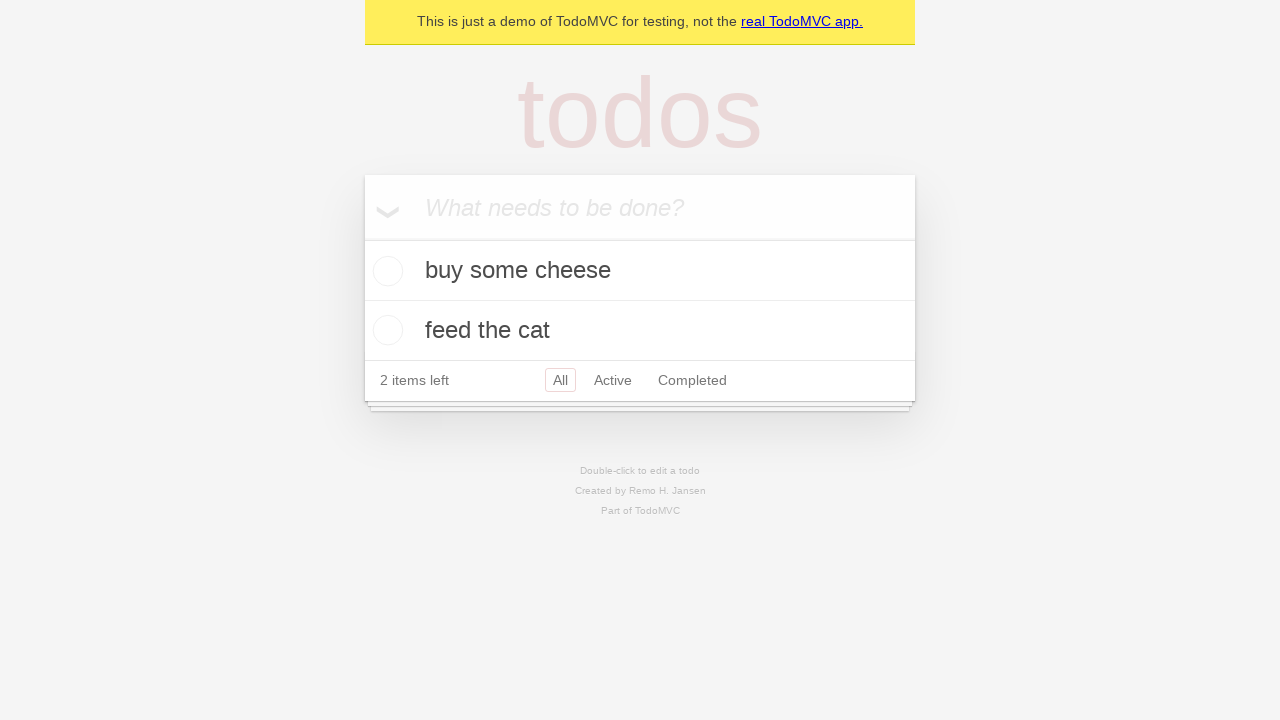

Filled todo input with 'book a doctors appointment' on internal:attr=[placeholder="What needs to be done?"i]
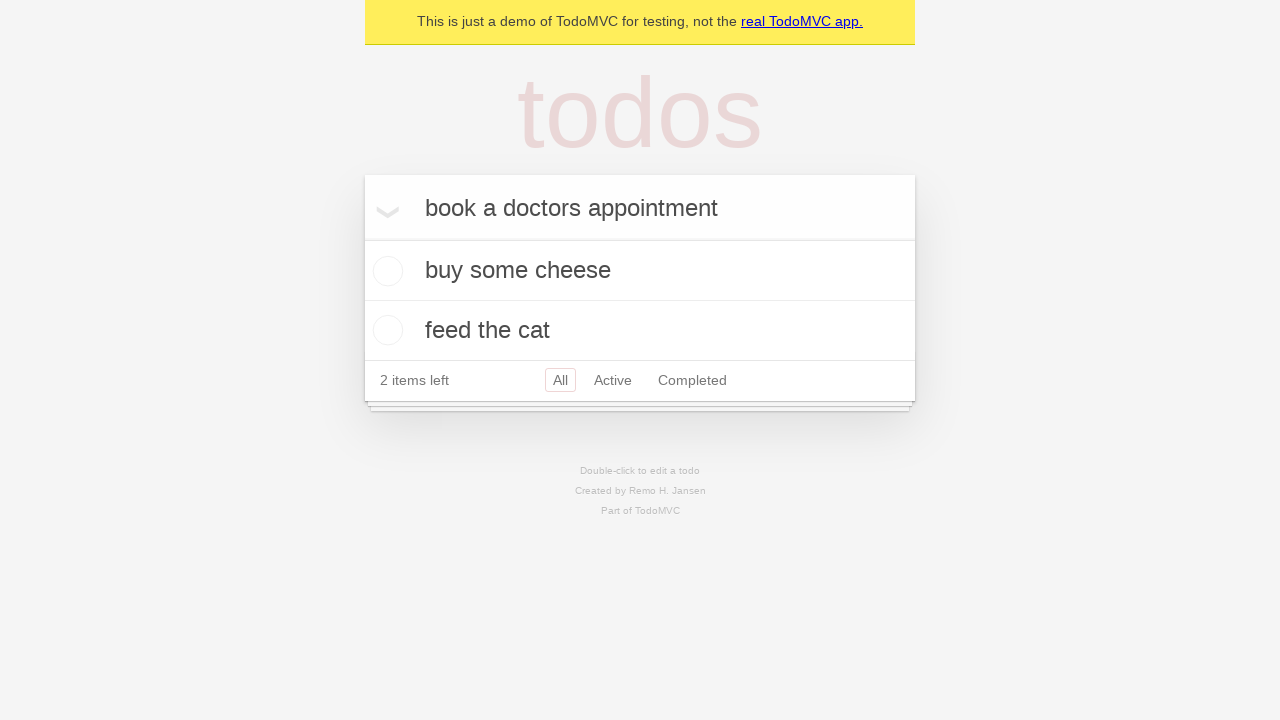

Pressed Enter to add third todo item on internal:attr=[placeholder="What needs to be done?"i]
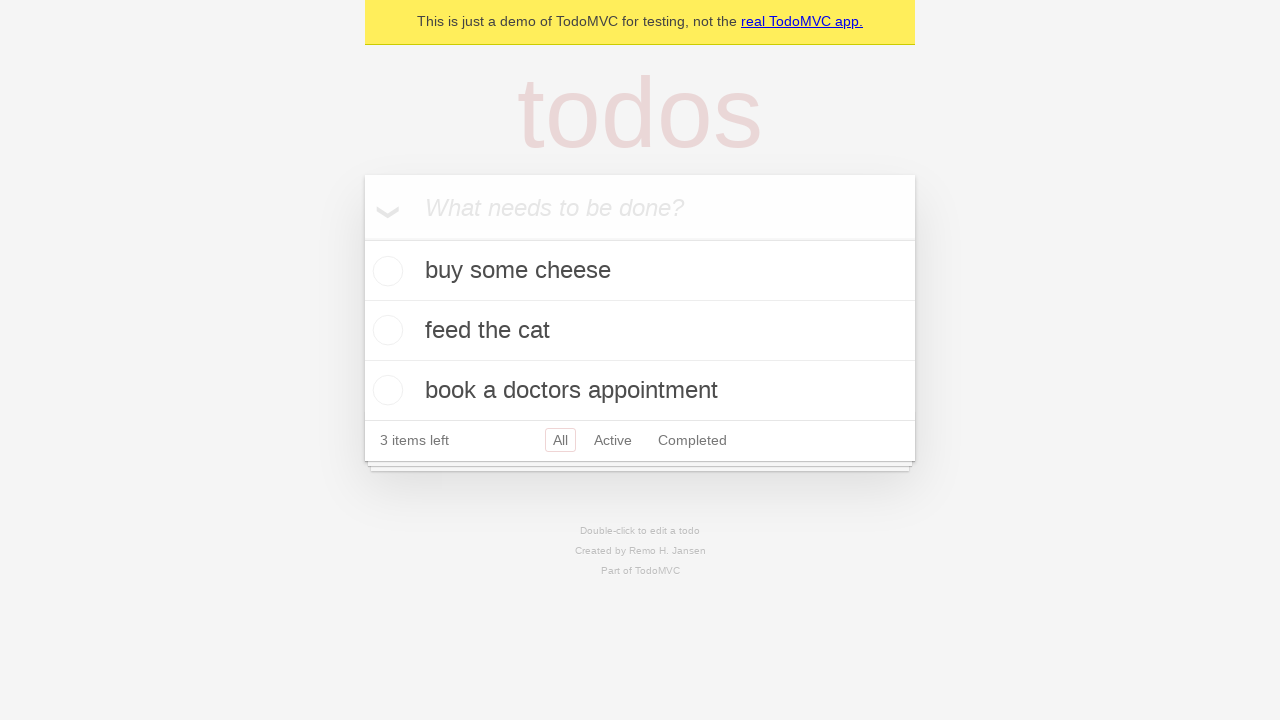

Checked the second todo item checkbox at (385, 330) on internal:testid=[data-testid="todo-item"s] >> nth=1 >> internal:role=checkbox
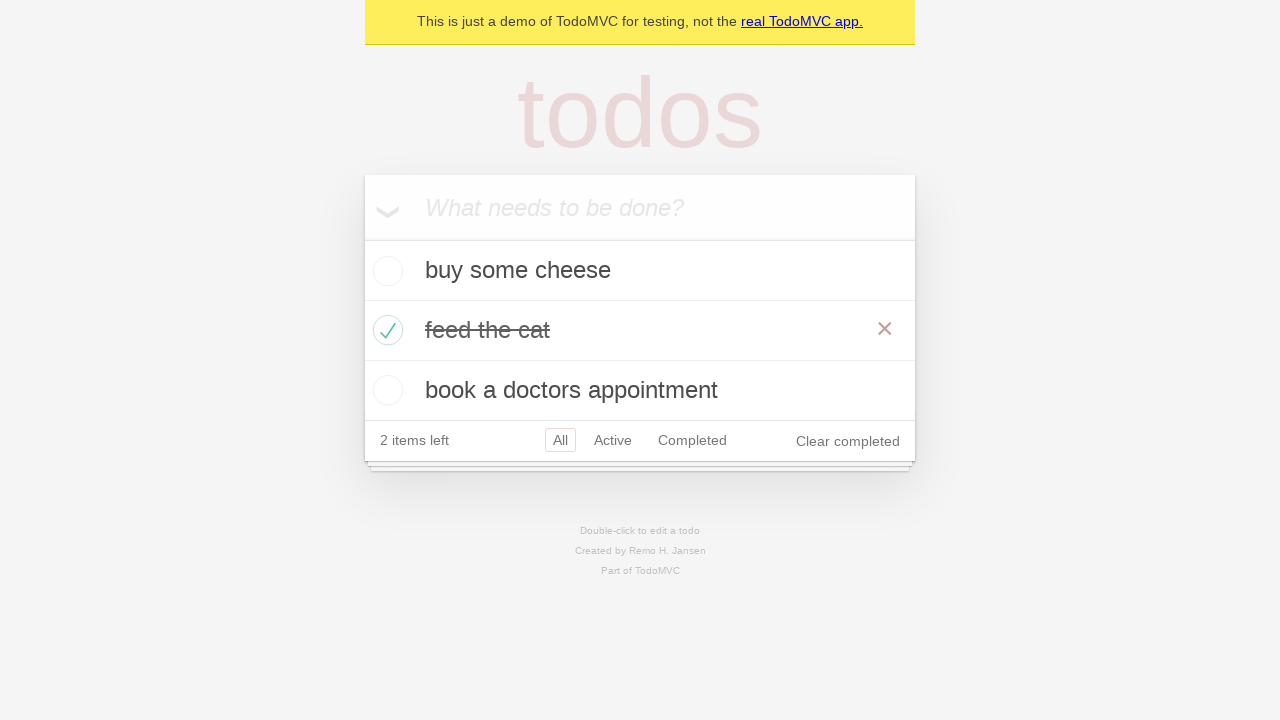

Clicked Active filter to display active items only at (613, 440) on internal:role=link[name="Active"i]
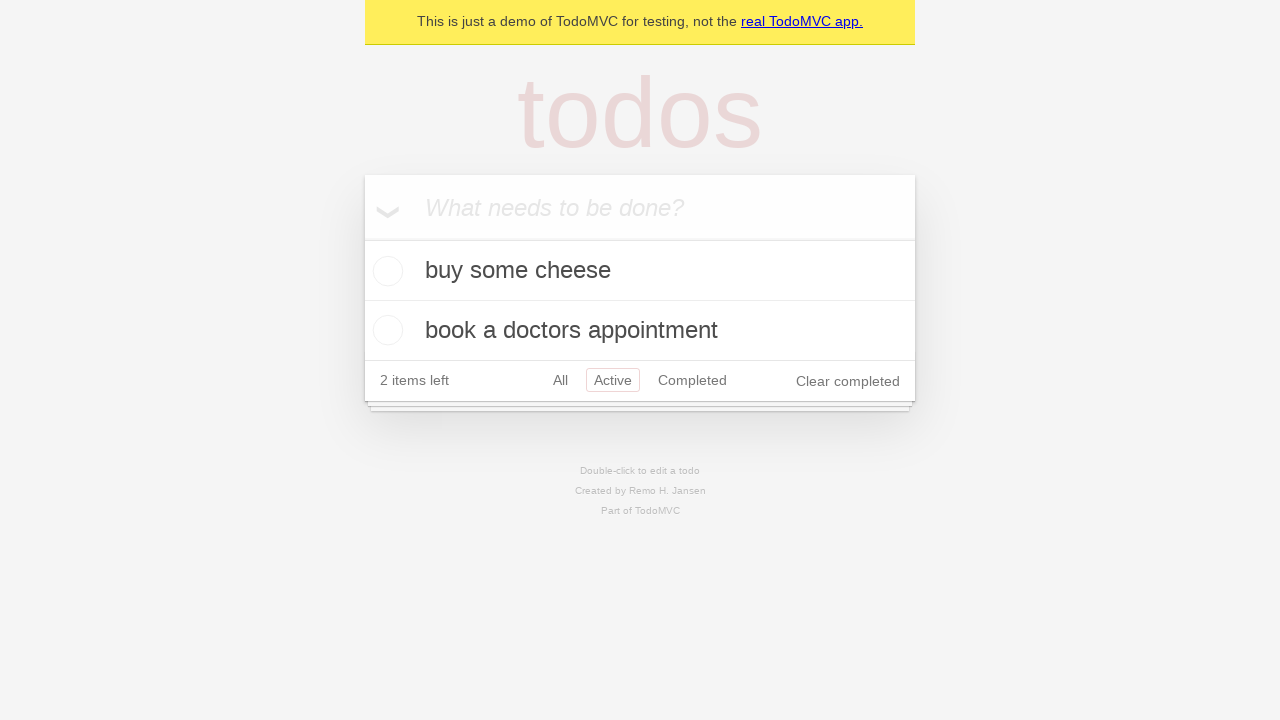

Clicked Completed filter to display completed items only at (692, 380) on internal:role=link[name="Completed"i]
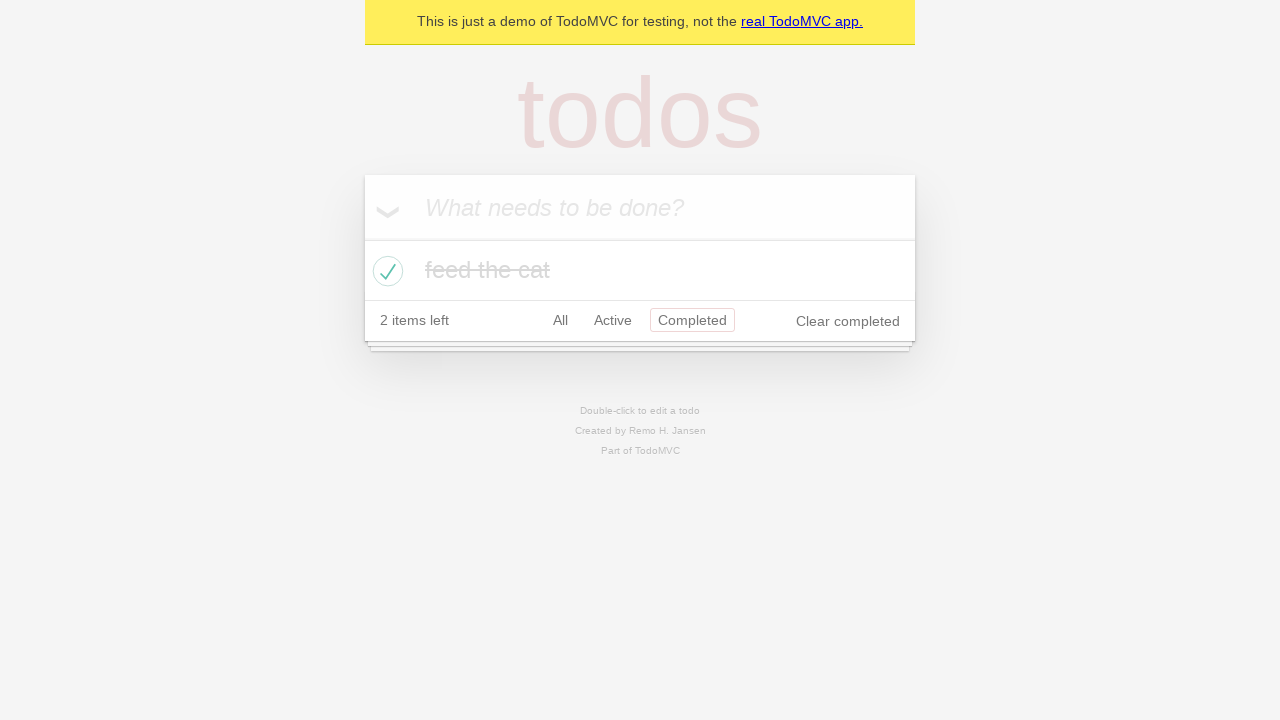

Clicked All filter to display all todo items at (560, 320) on internal:role=link[name="All"i]
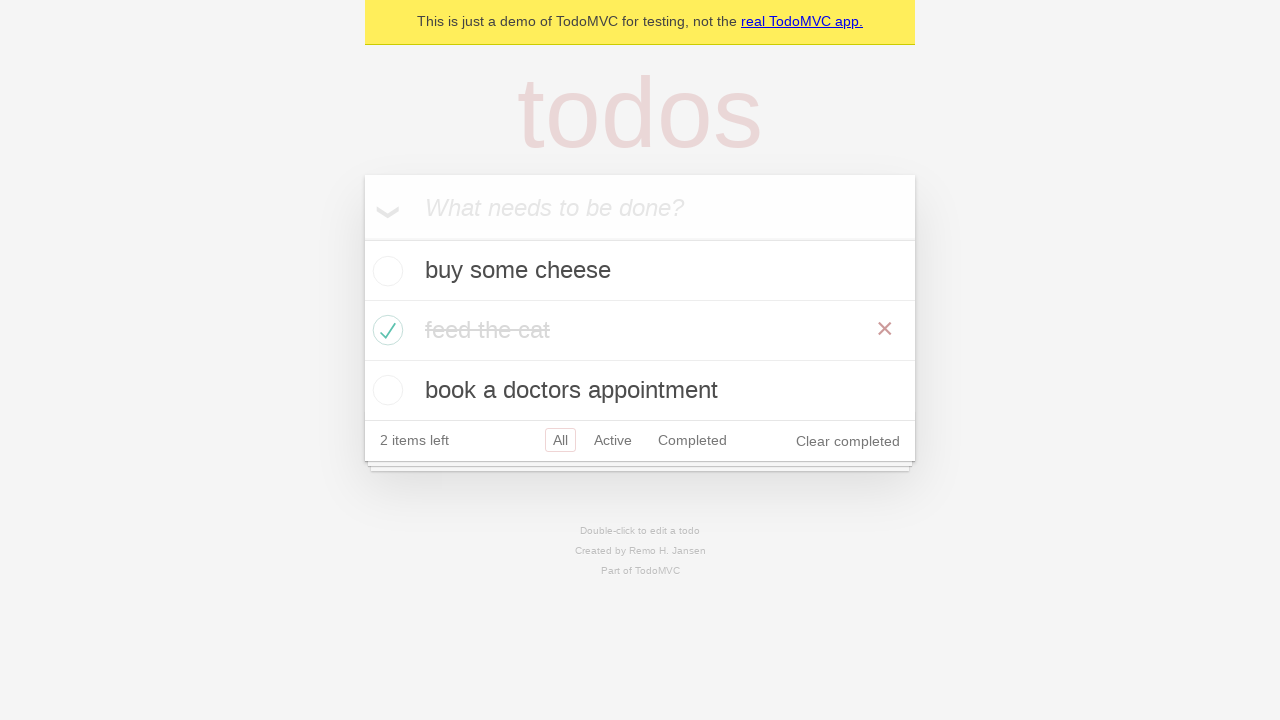

Waited for all todo items to be visible on the page
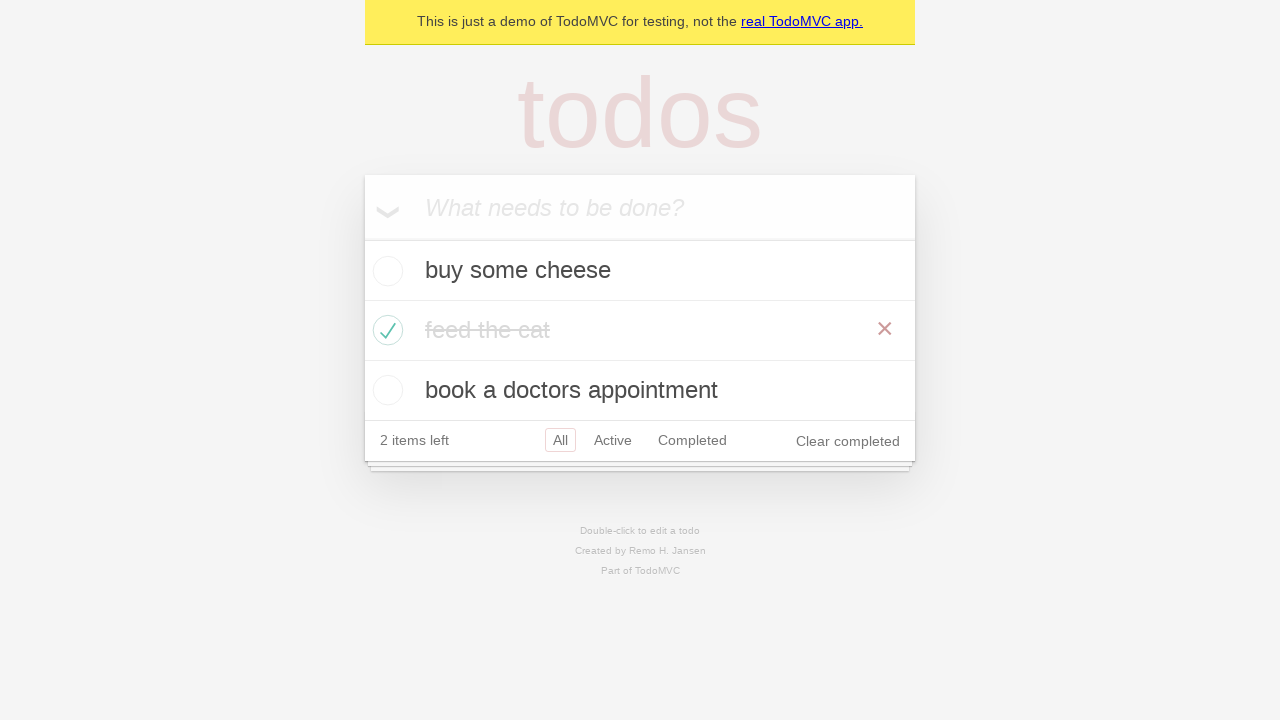

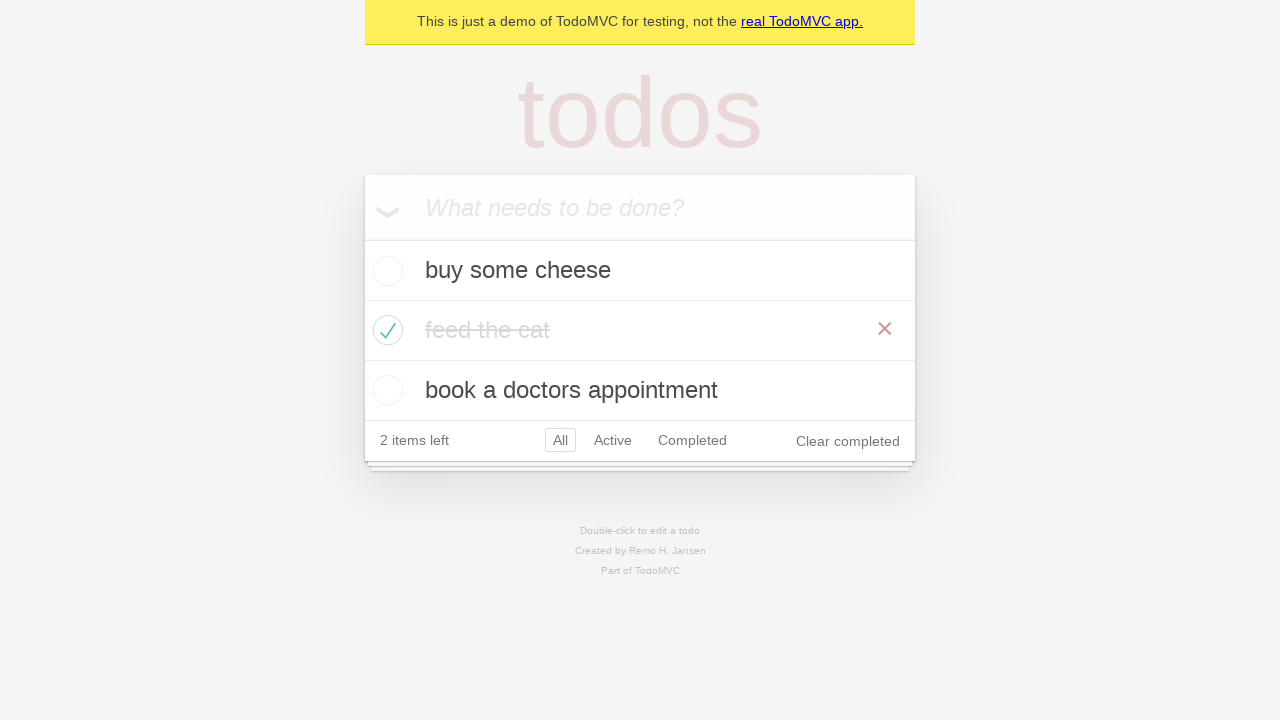